Tests Walmart homepage by refreshing the page, verifying the page title contains expected text, checking the URL contains walmart.com, and performing a search for "Nutella".

Starting URL: https://www.walmart.com/

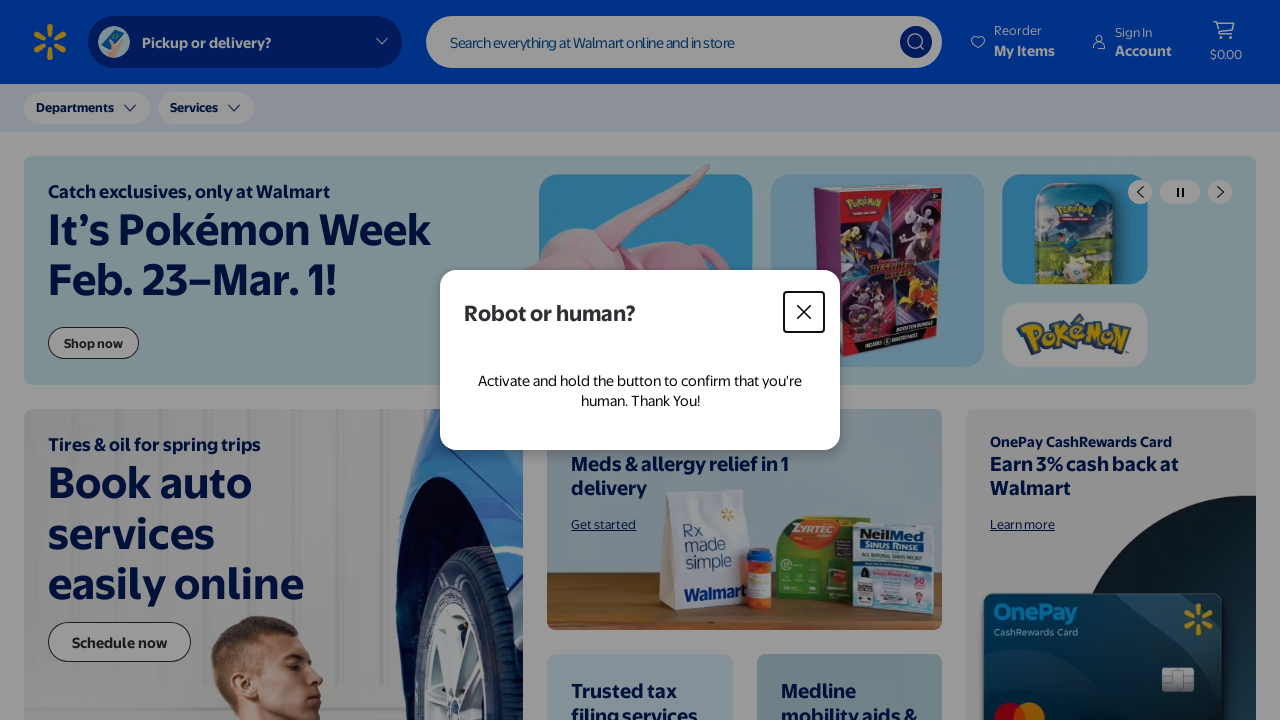

Refreshed Walmart homepage
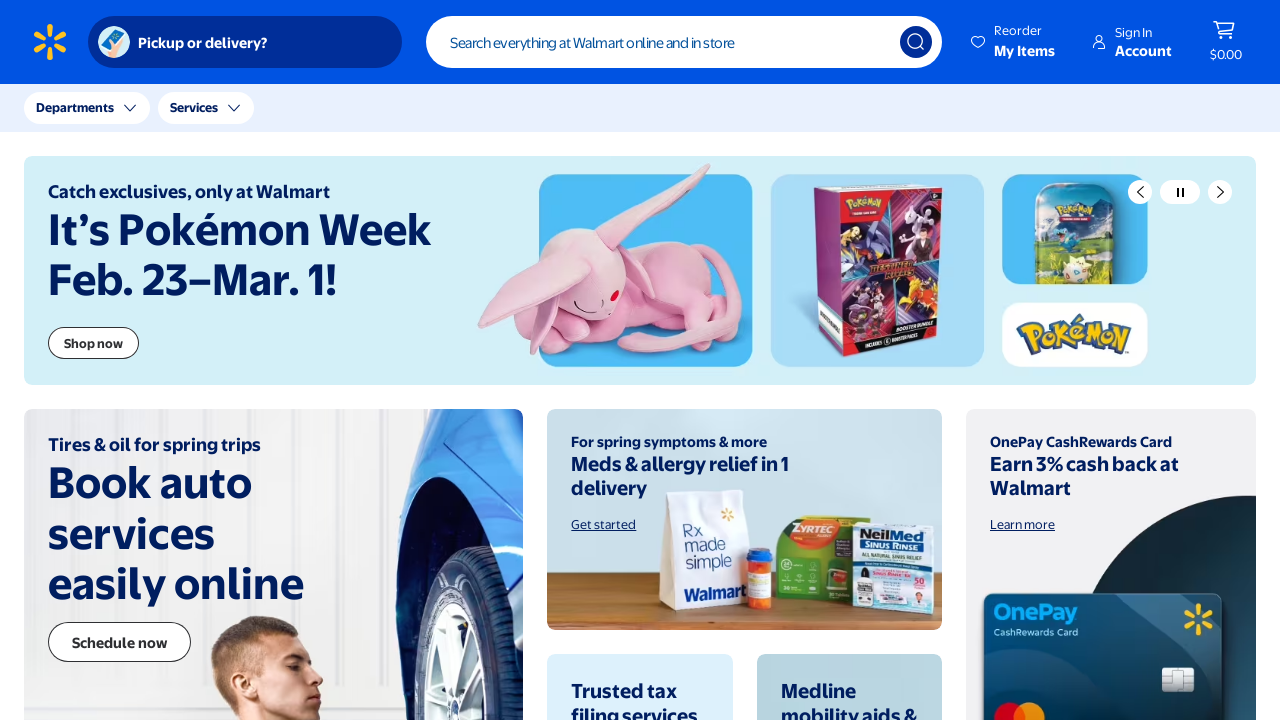

Waited for DOM content to load
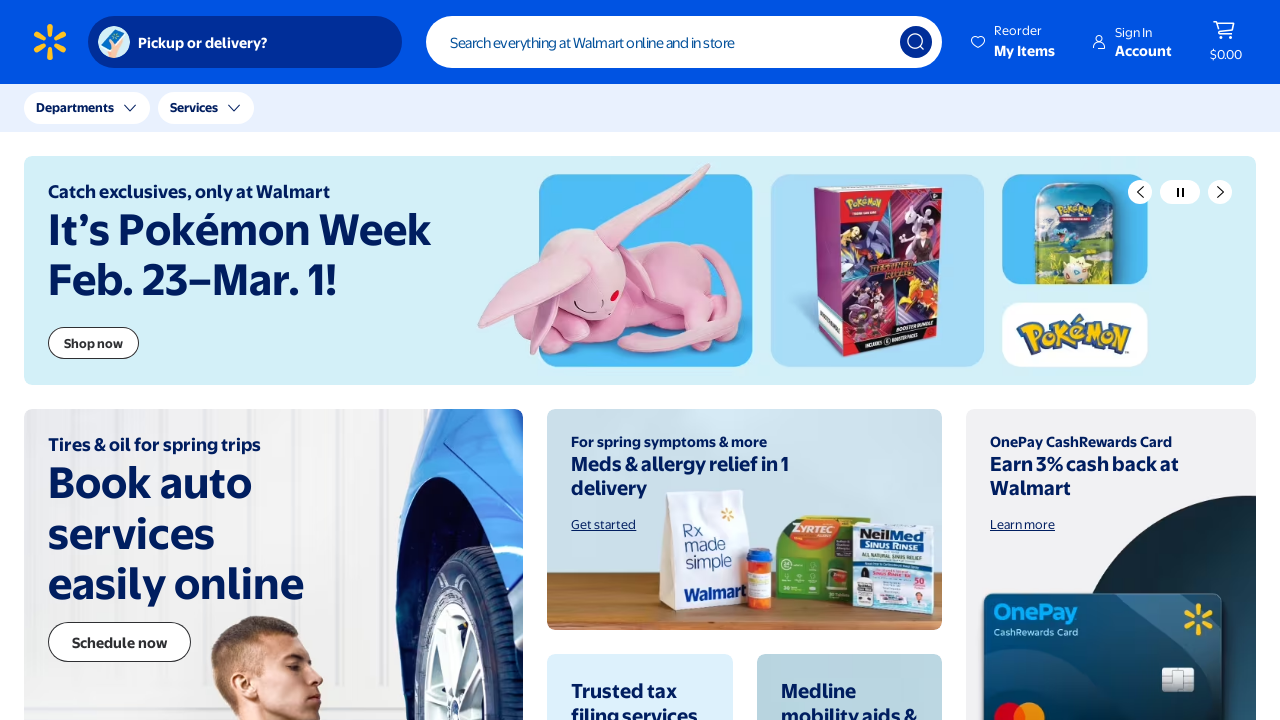

Retrieved page title: Walmart | Save Money. Live better.
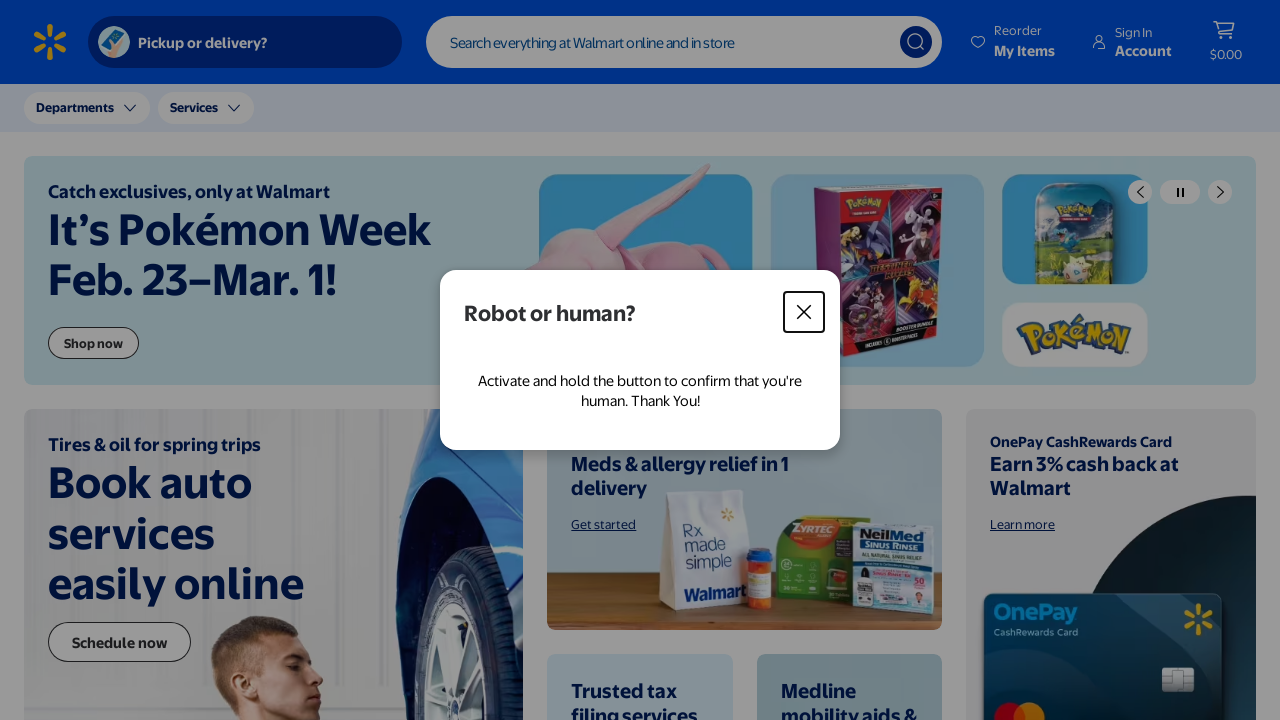

Verified page title contains 'Save' or 'Walmart'
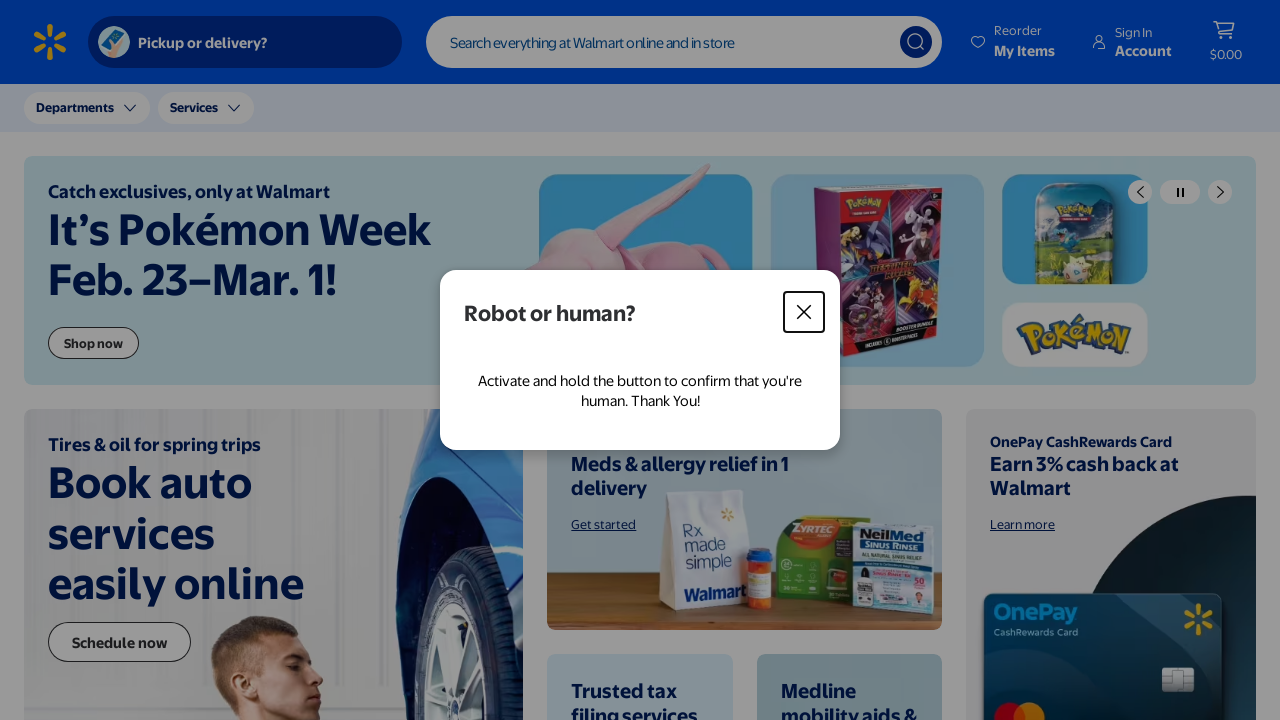

Retrieved current URL: https://www.walmart.com/
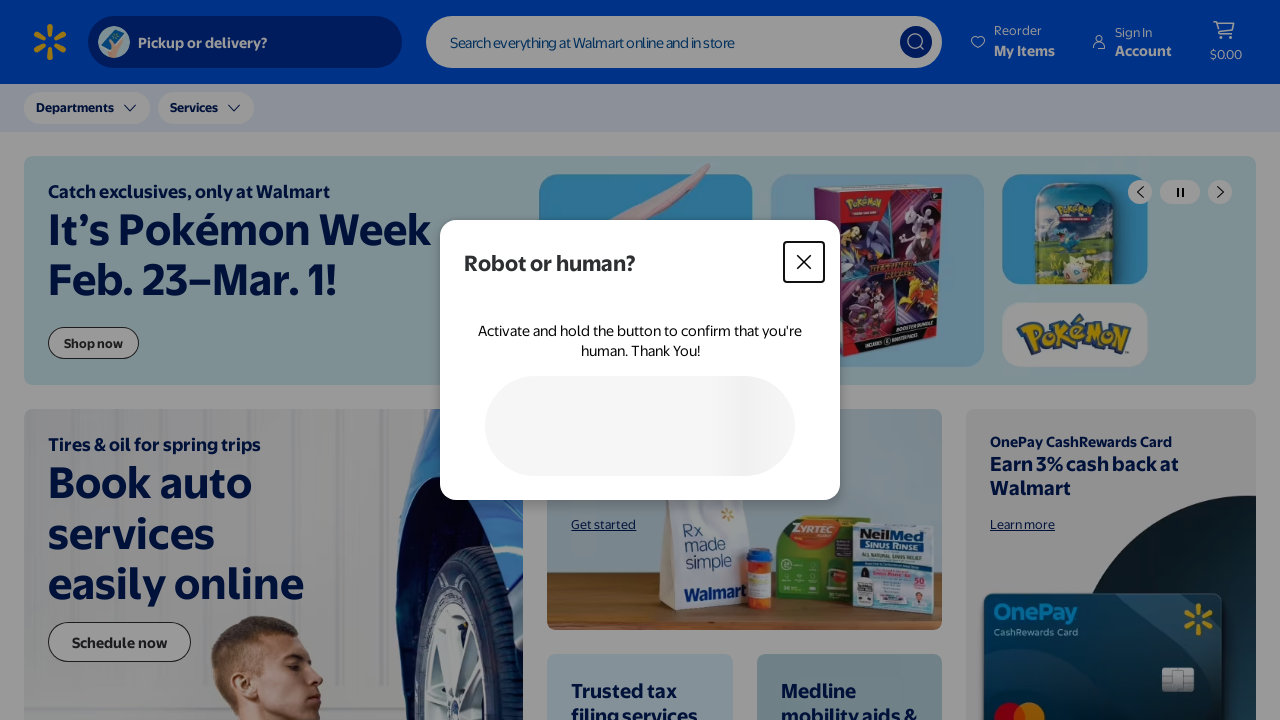

Verified URL contains 'walmart.com'
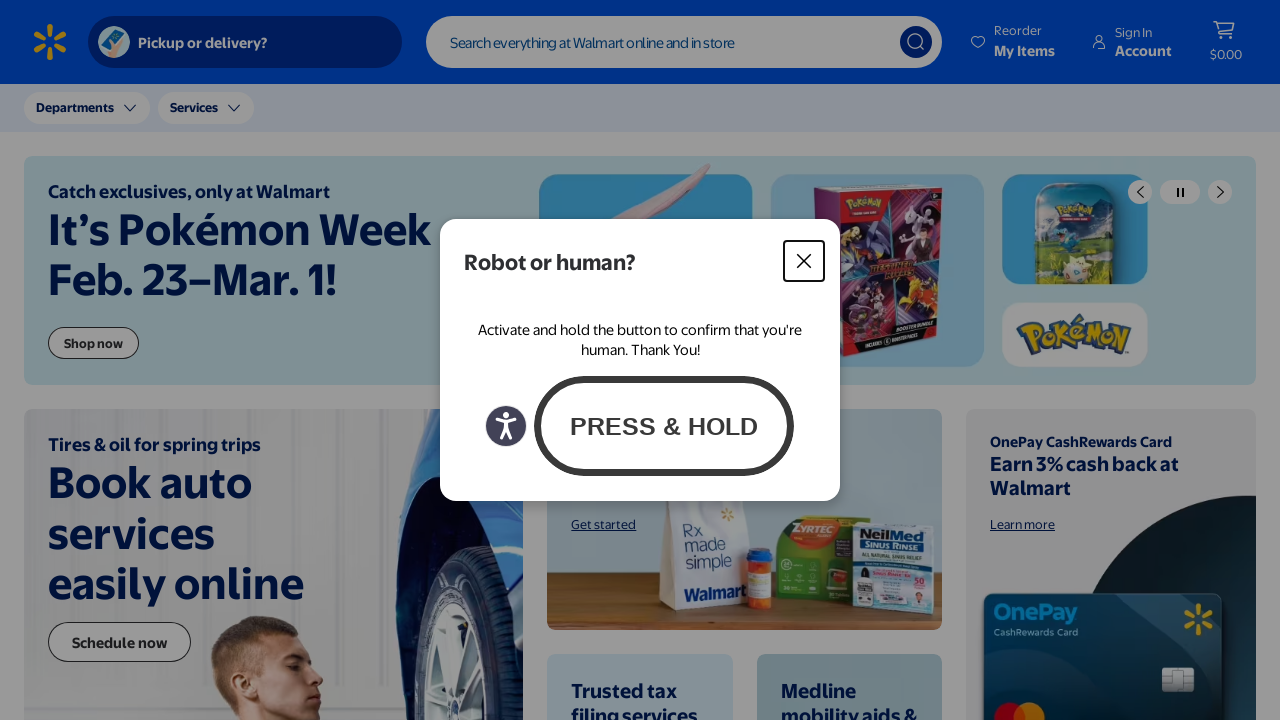

Filled search input with 'Nutella' on input[type='search'], input[name='q'], #global-search-input
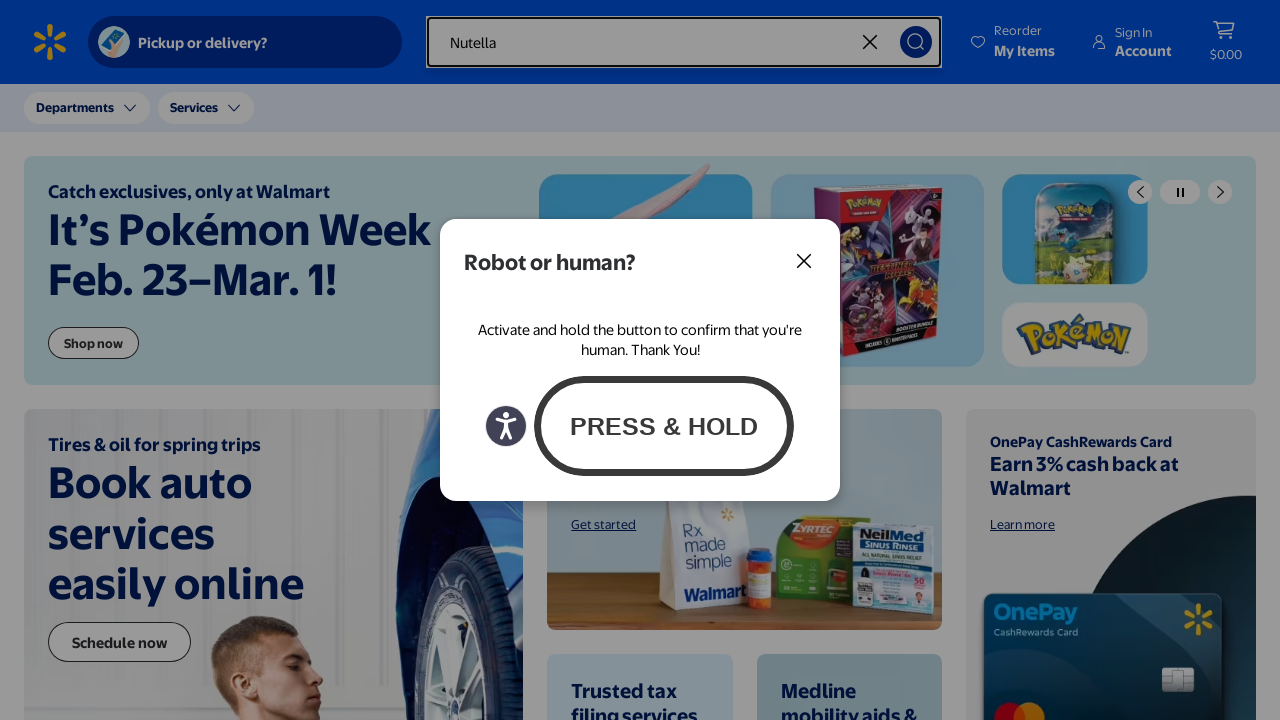

Pressed Enter to submit search for 'Nutella'
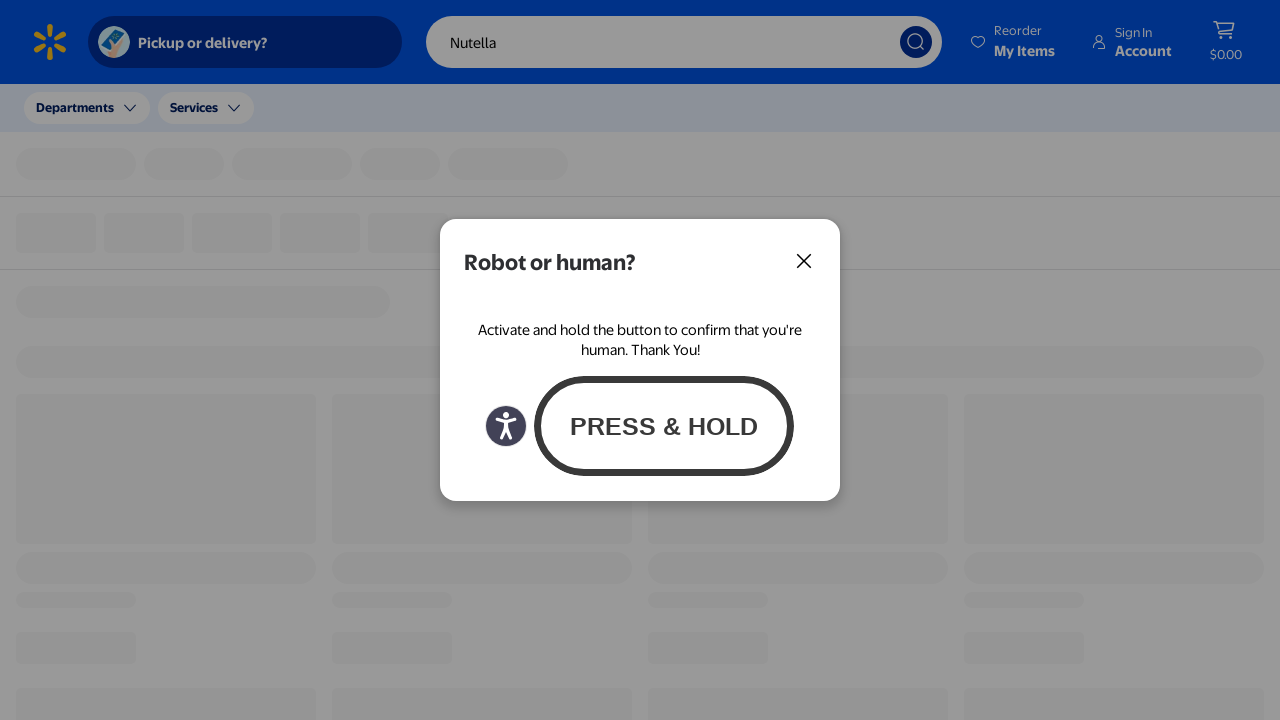

Waited for search results to load (networkidle)
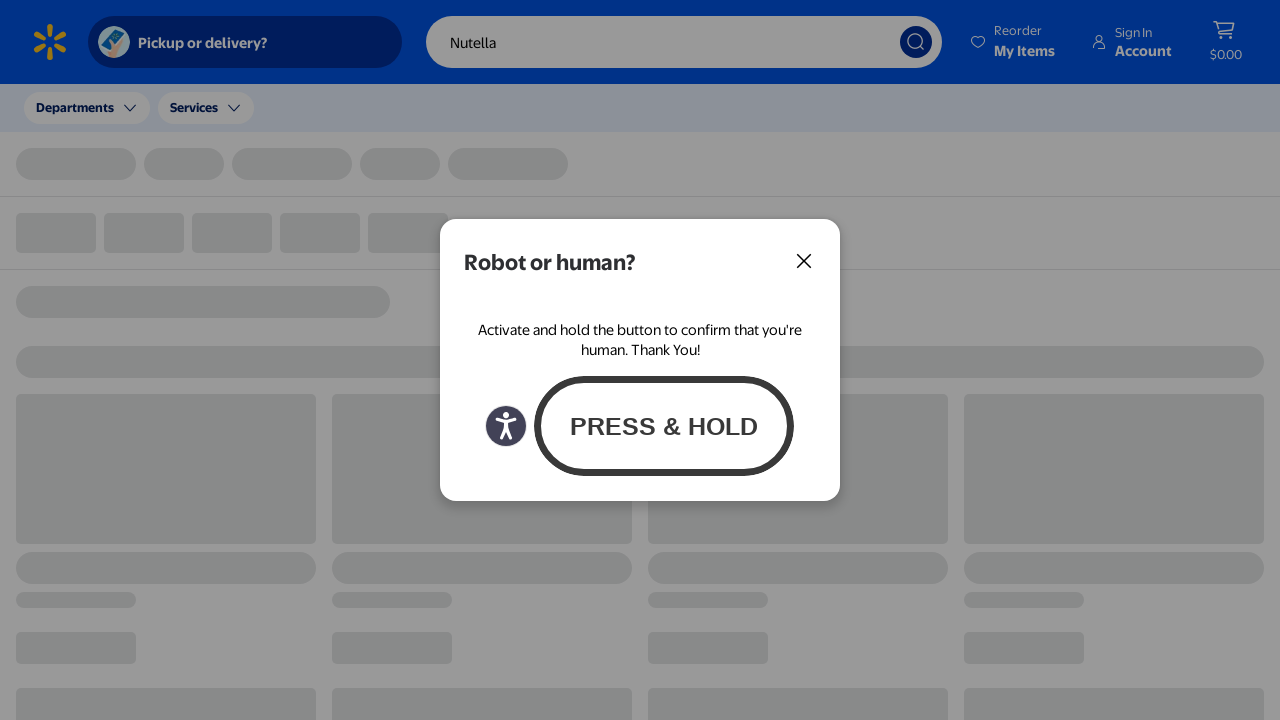

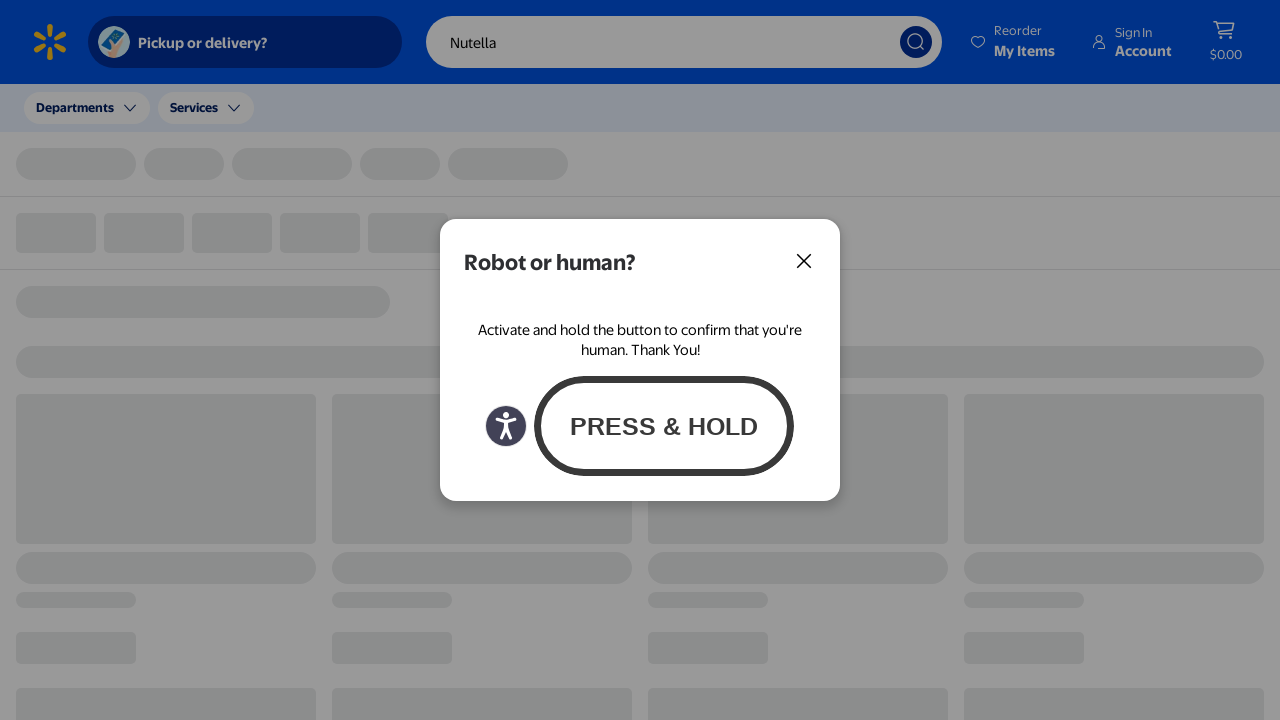